Tests toHaveValue assertion by clicking set value and verifying input value

Starting URL: https://demoapp-sable-gamma.vercel.app/

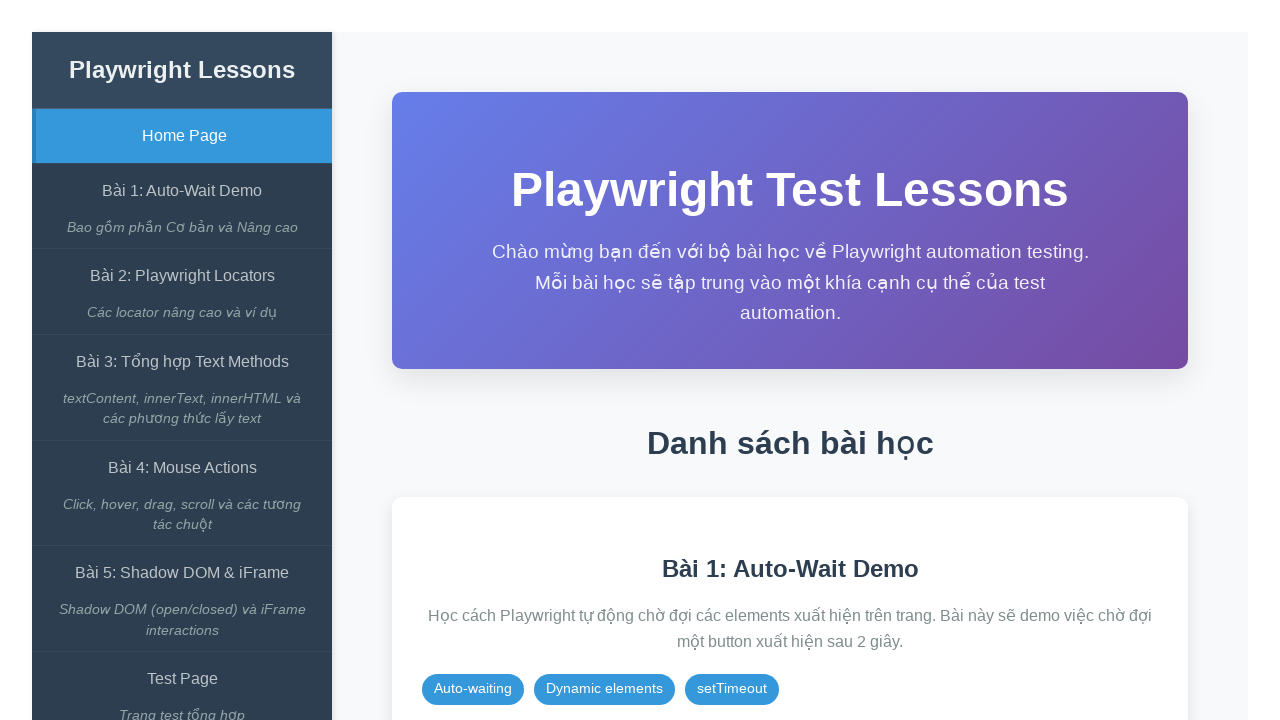

Clicked on 'Bài 1: Auto-Wait Demo' link at (182, 191) on internal:role=link[name="Bài 1: Auto-Wait Demo"i]
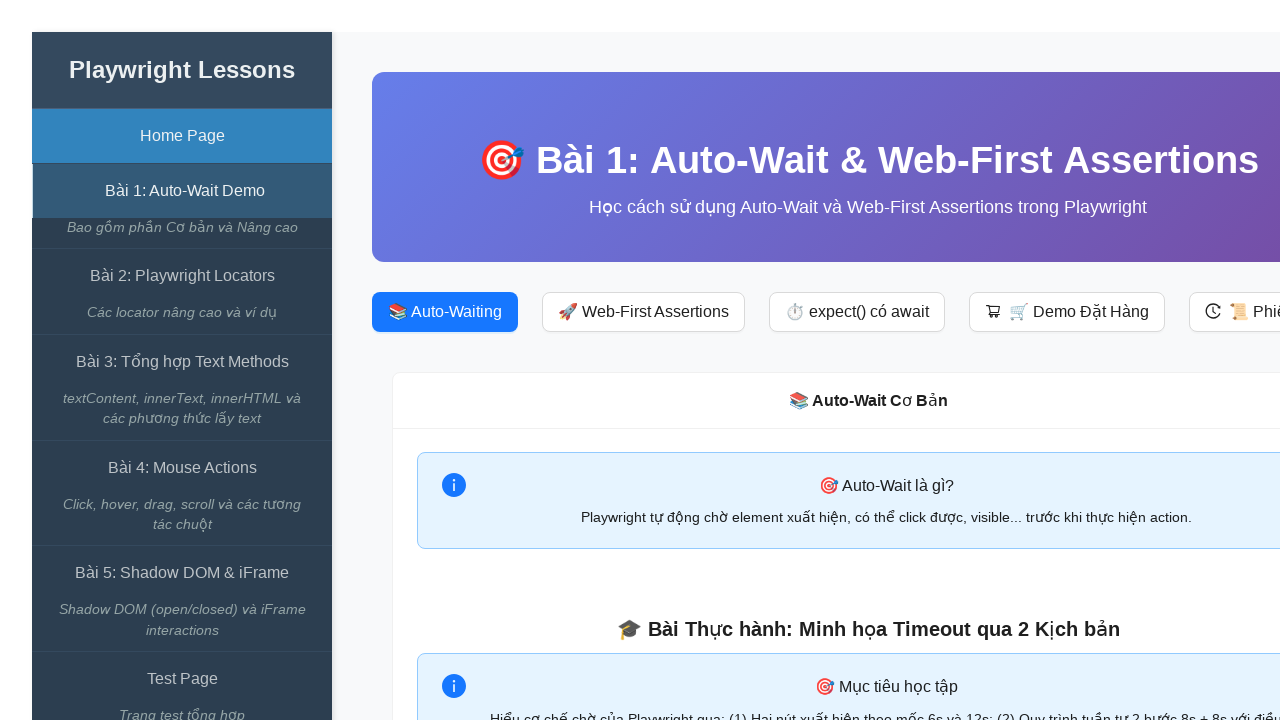

Clicked on 'expect() có await' button at (857, 312) on internal:role=button[name="expect() có await"i]
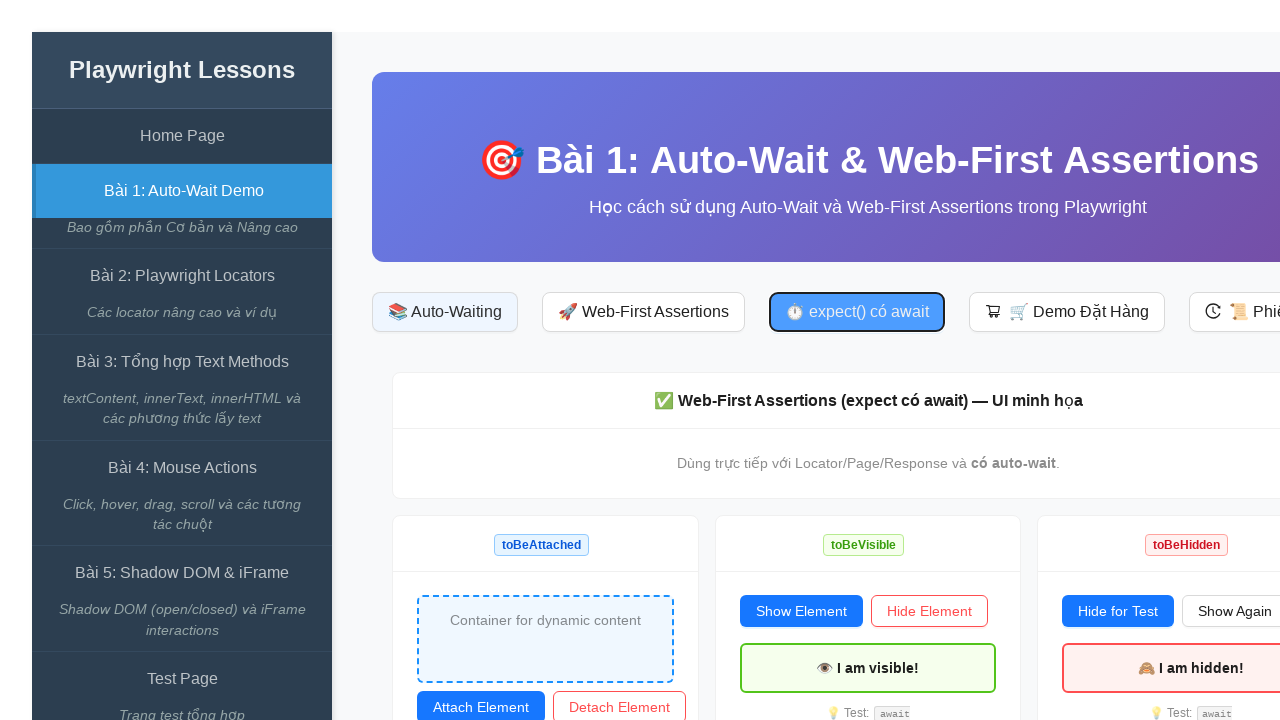

Clicked on 'Set Value' button at (831, 360) on internal:text="Set Value"s
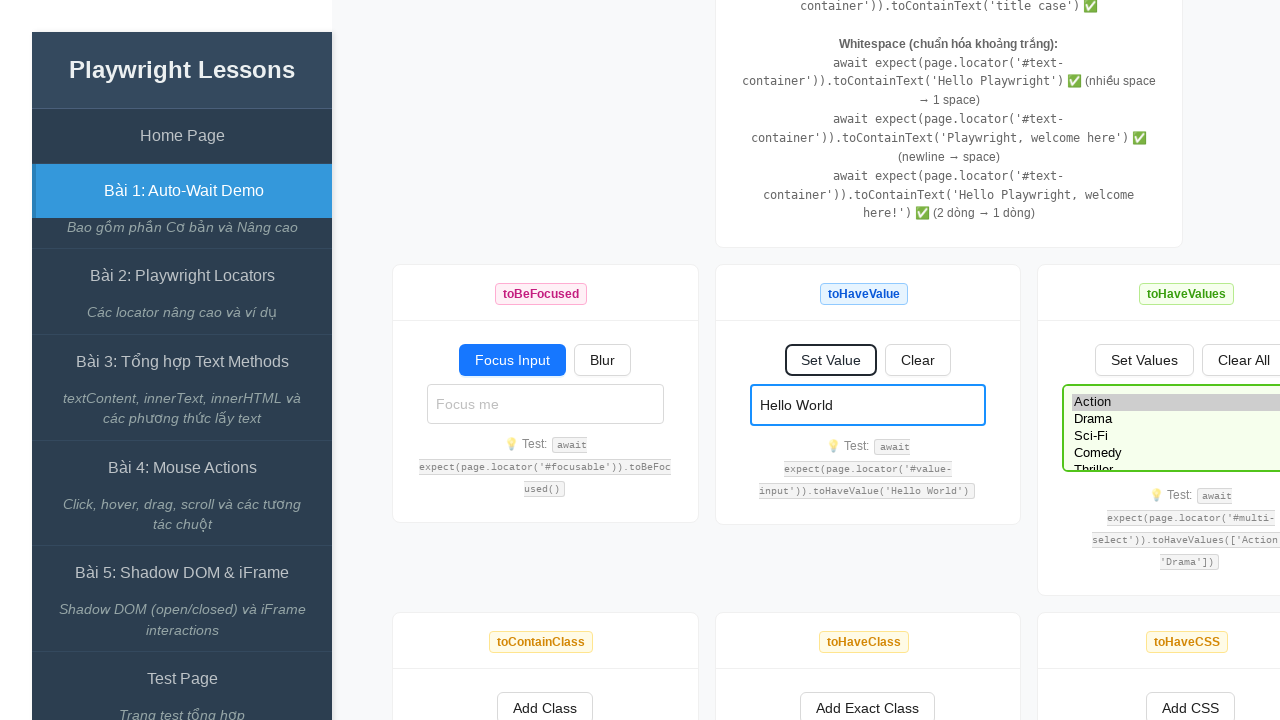

Verified that input field has value 'Hello World'
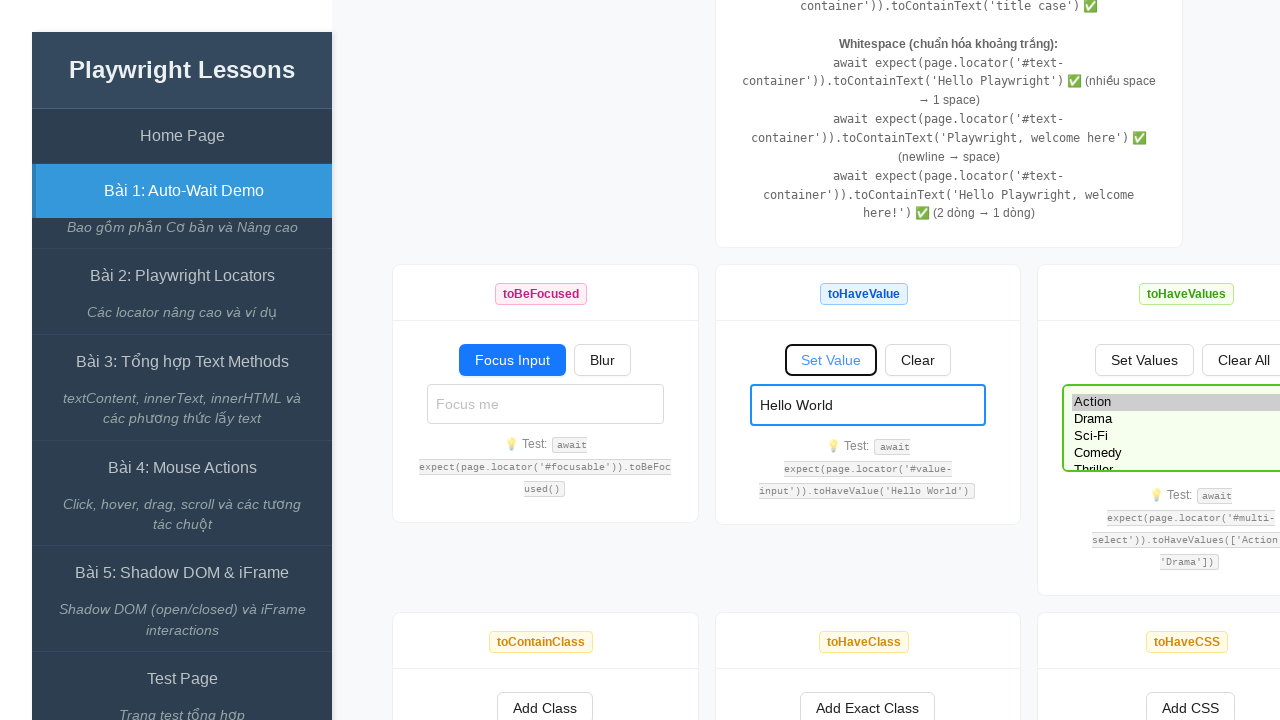

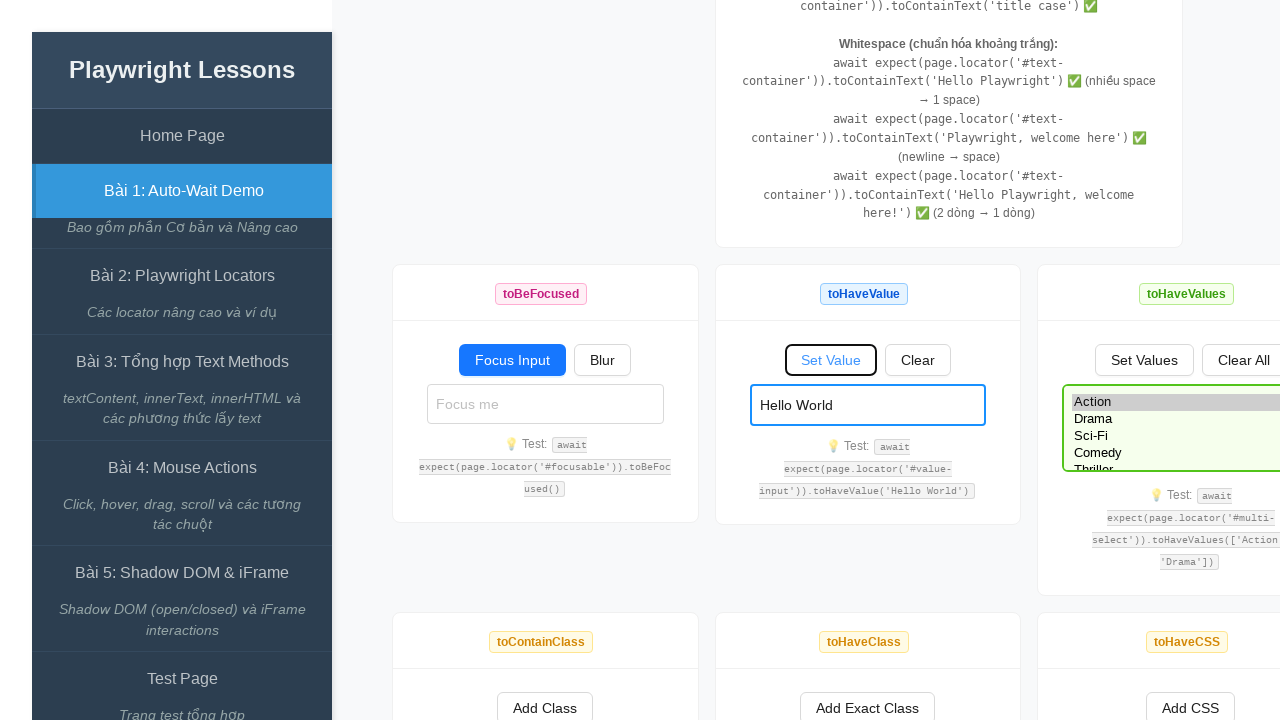